Navigates to the WebdriverIO website and verifies that the page title matches the expected value for the WebdriverIO documentation site.

Starting URL: http://webdriver.io

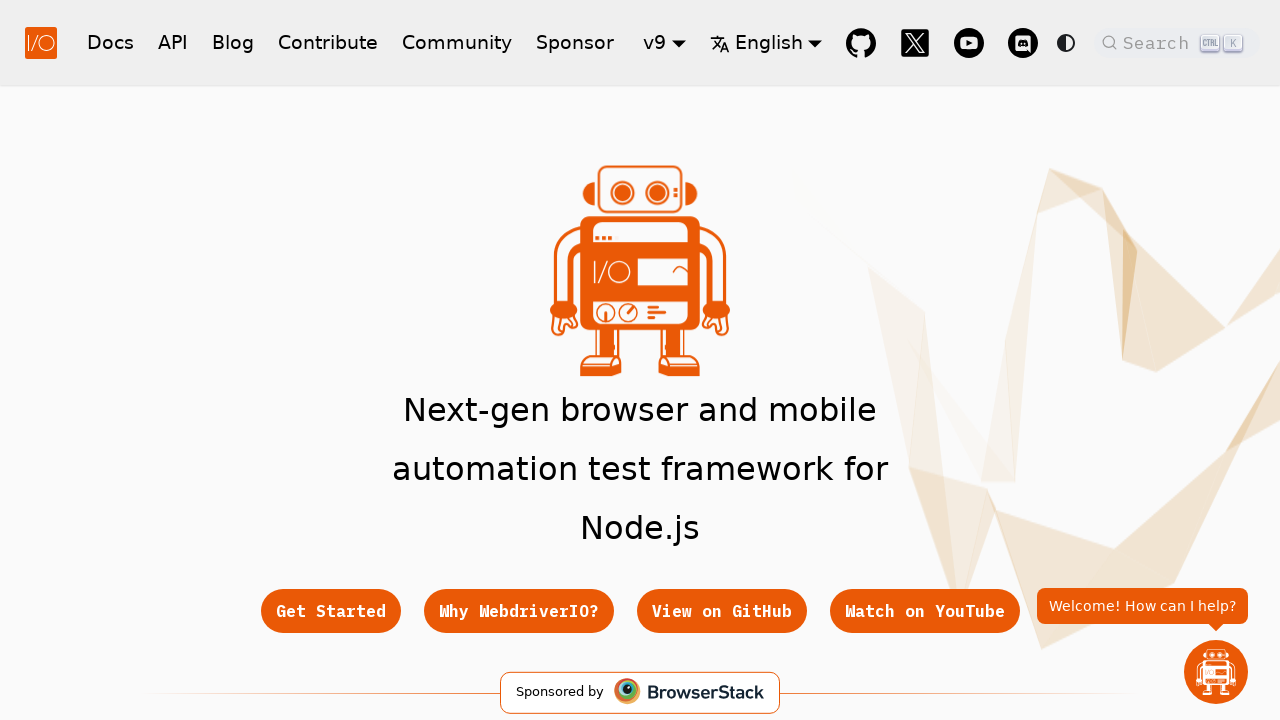

Waited for page to reach domcontentloaded state
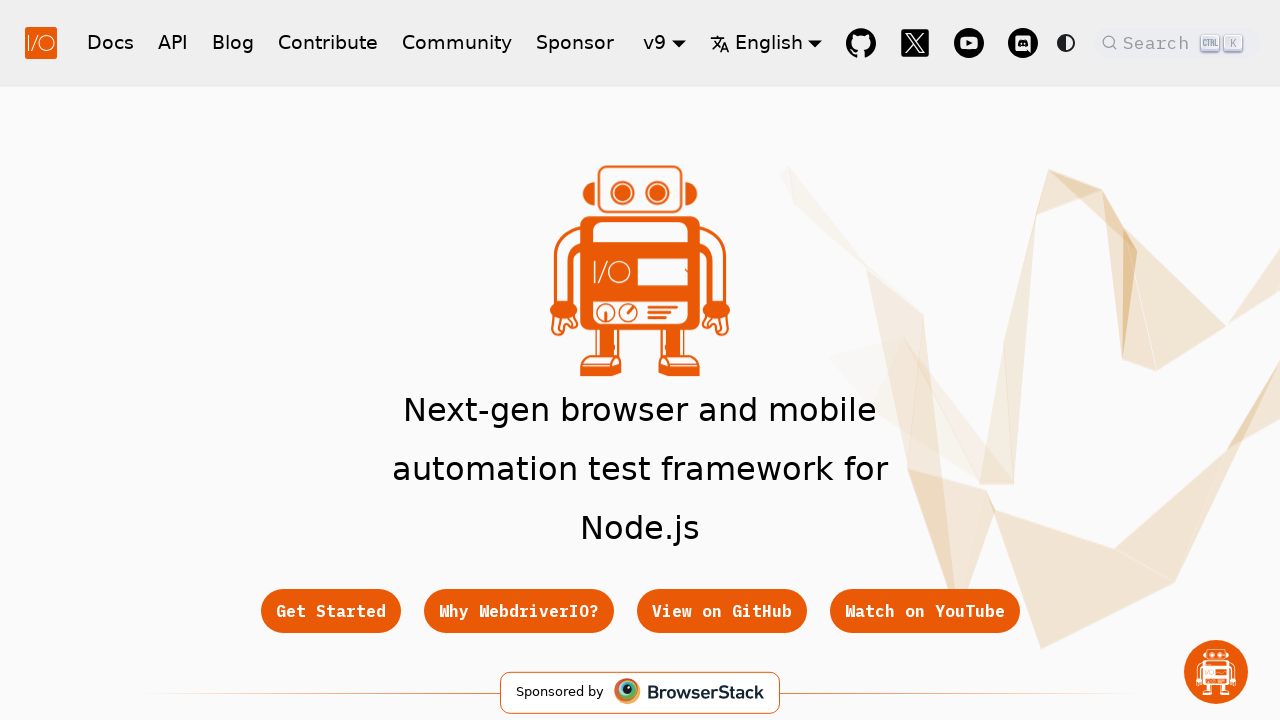

Retrieved page title
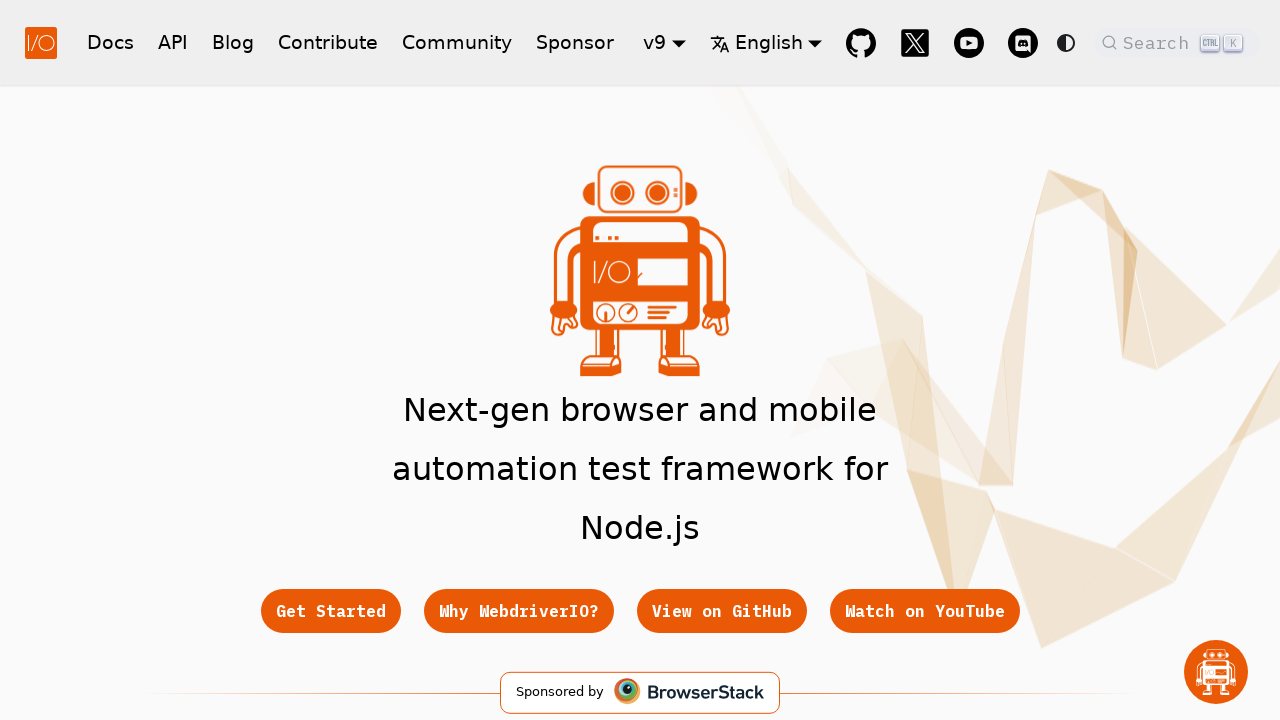

Verified page title matches expected WebdriverIO documentation site title
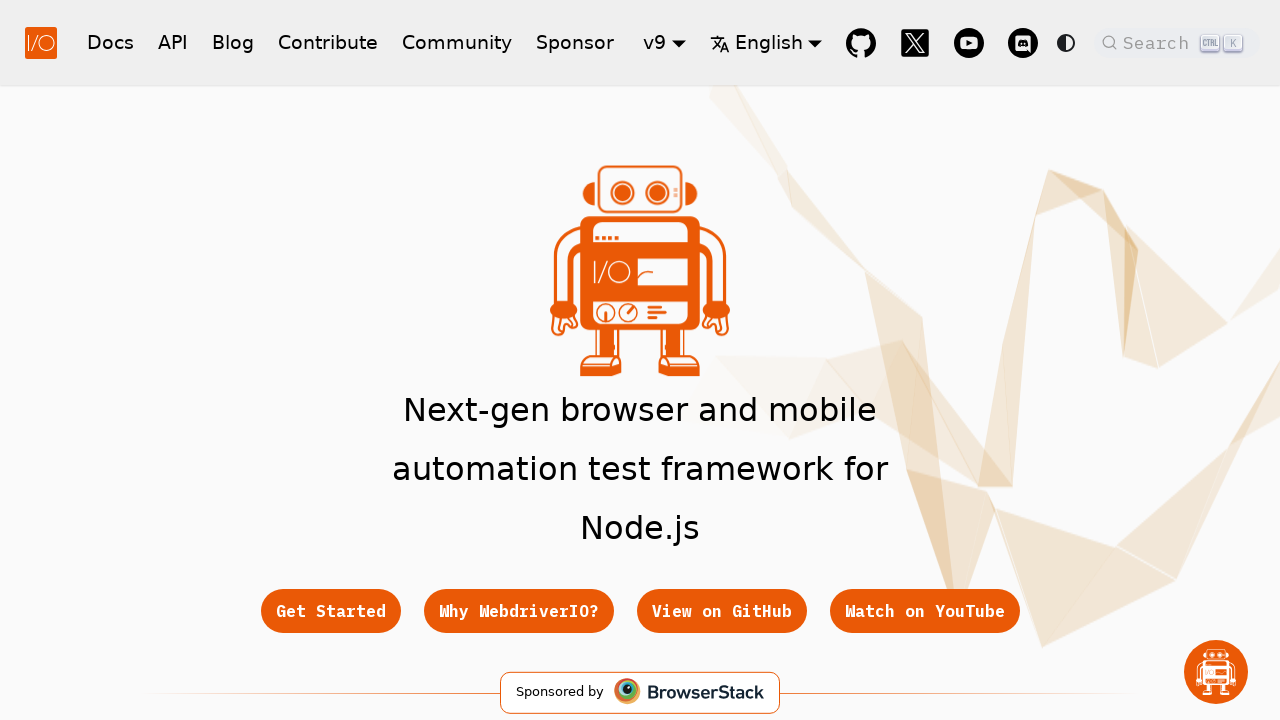

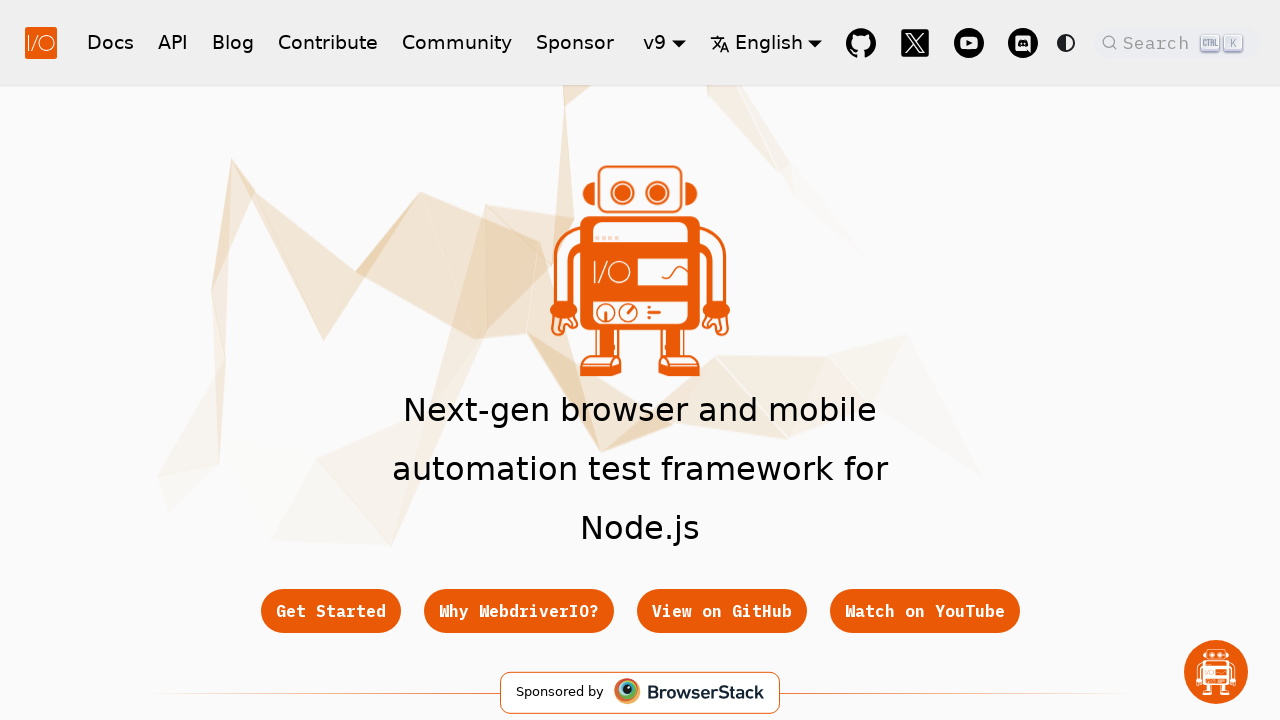